Tests that new todo items are appended to the bottom of the list and the counter displays correctly

Starting URL: https://demo.playwright.dev/todomvc

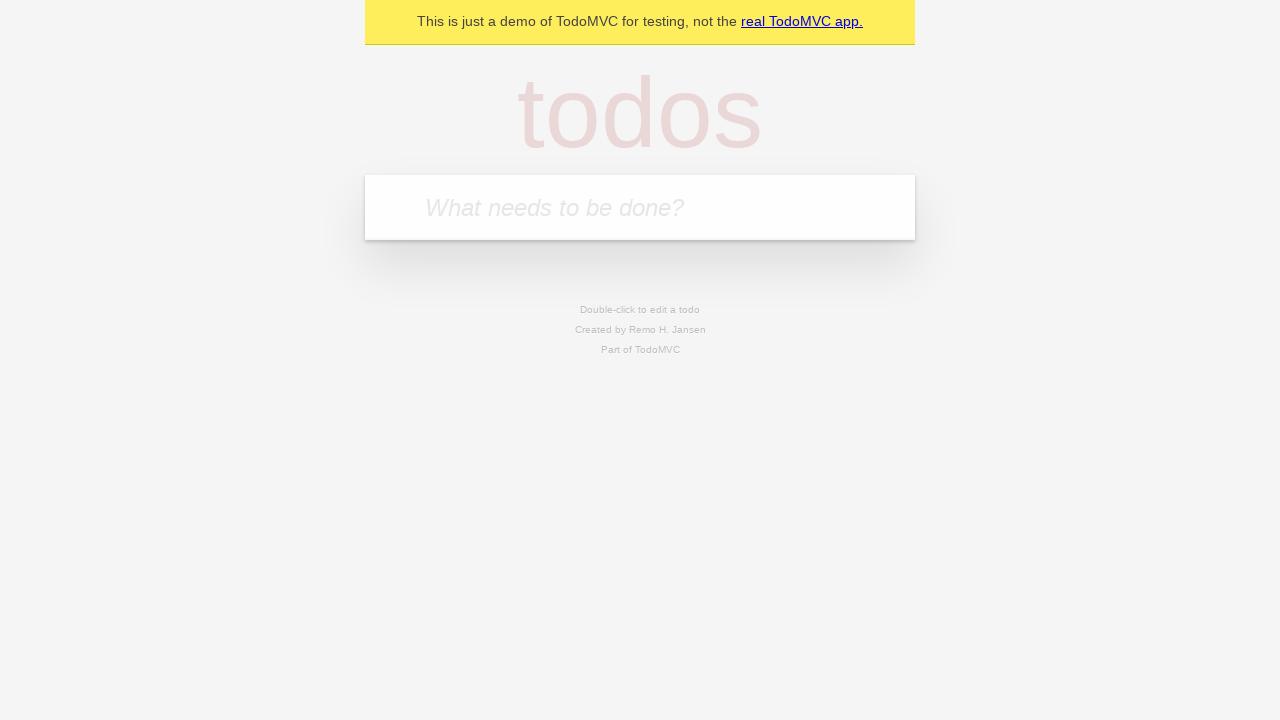

Located the 'What needs to be done?' input field
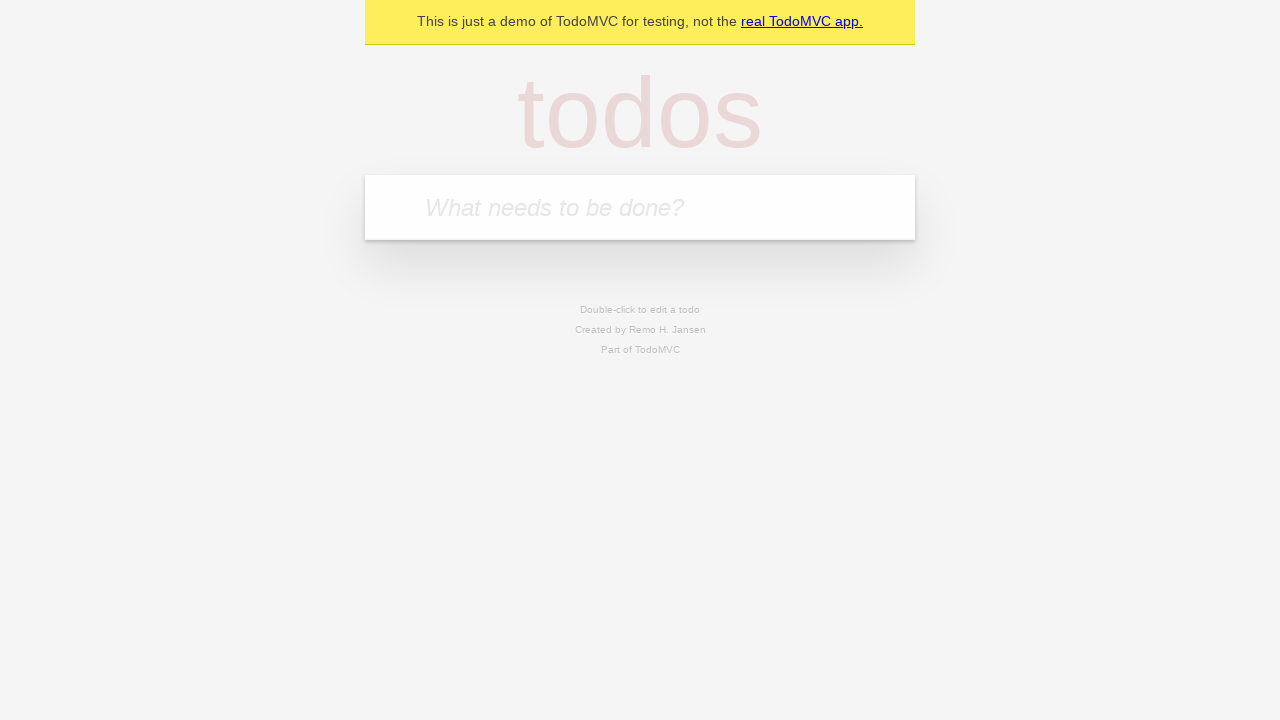

Filled input field with todo item: 'buy some cheese' on internal:attr=[placeholder="What needs to be done?"i]
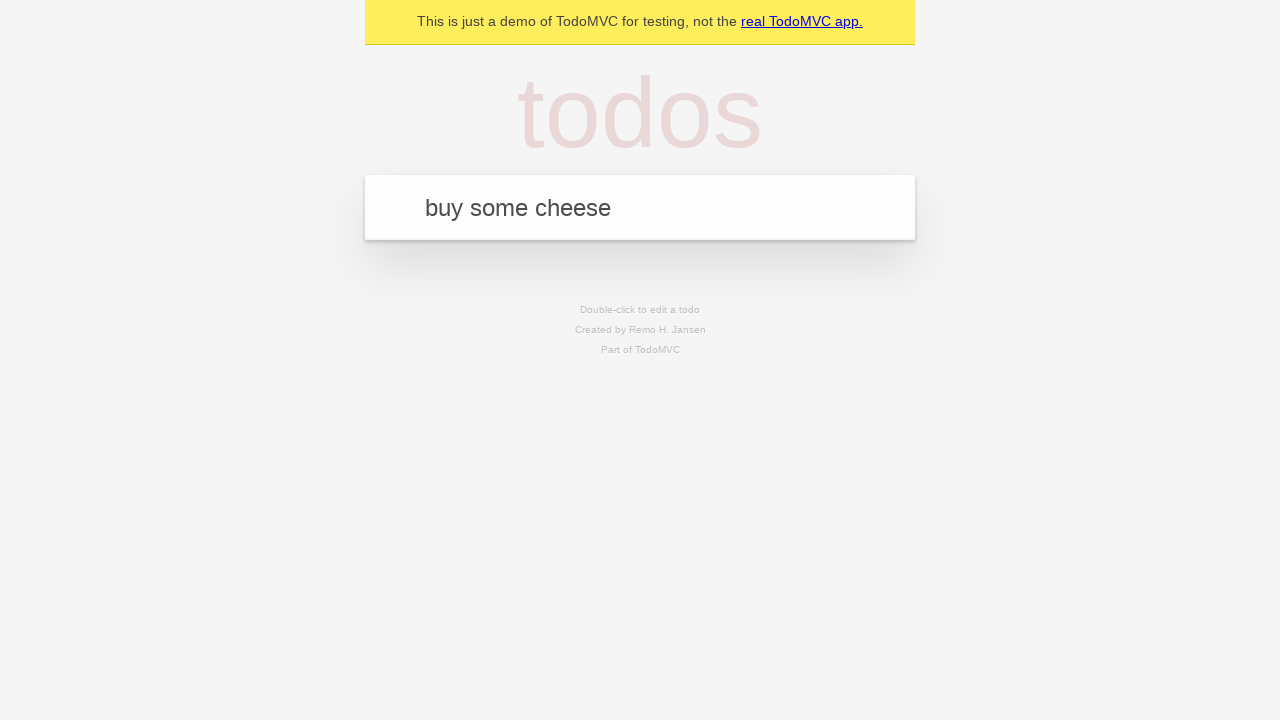

Pressed Enter to add todo item: 'buy some cheese' on internal:attr=[placeholder="What needs to be done?"i]
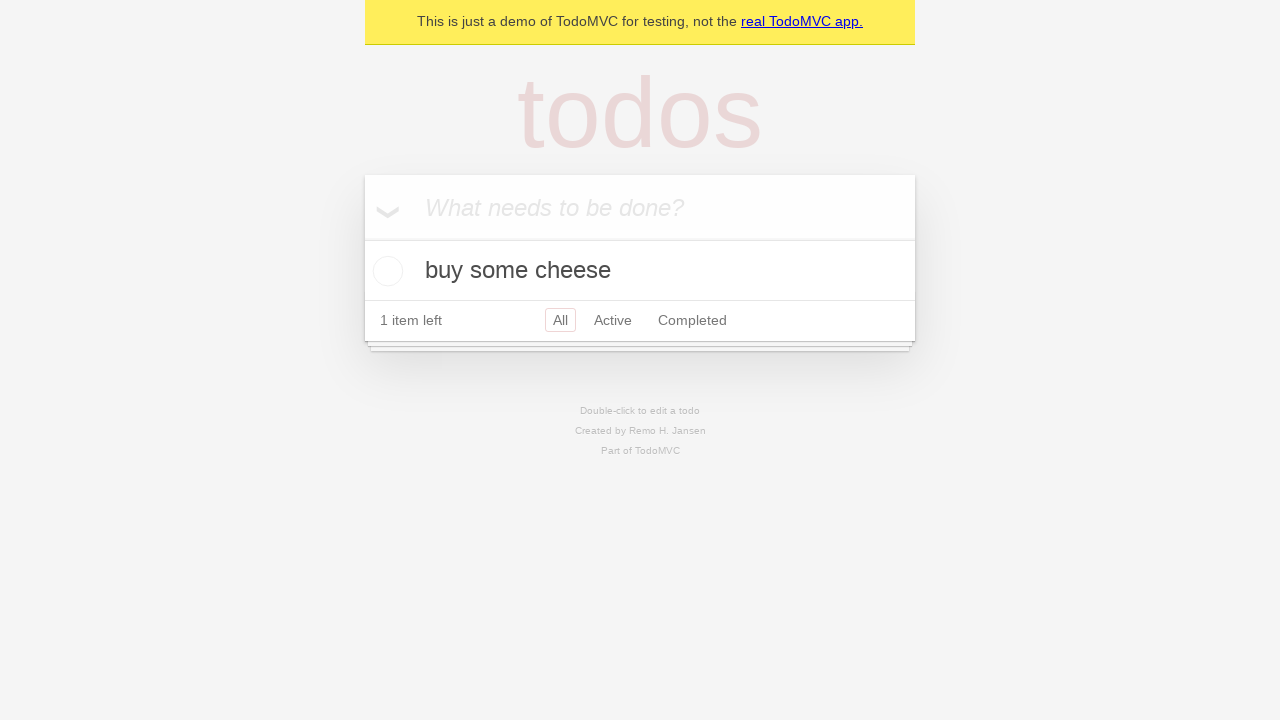

Filled input field with todo item: 'feed the cat' on internal:attr=[placeholder="What needs to be done?"i]
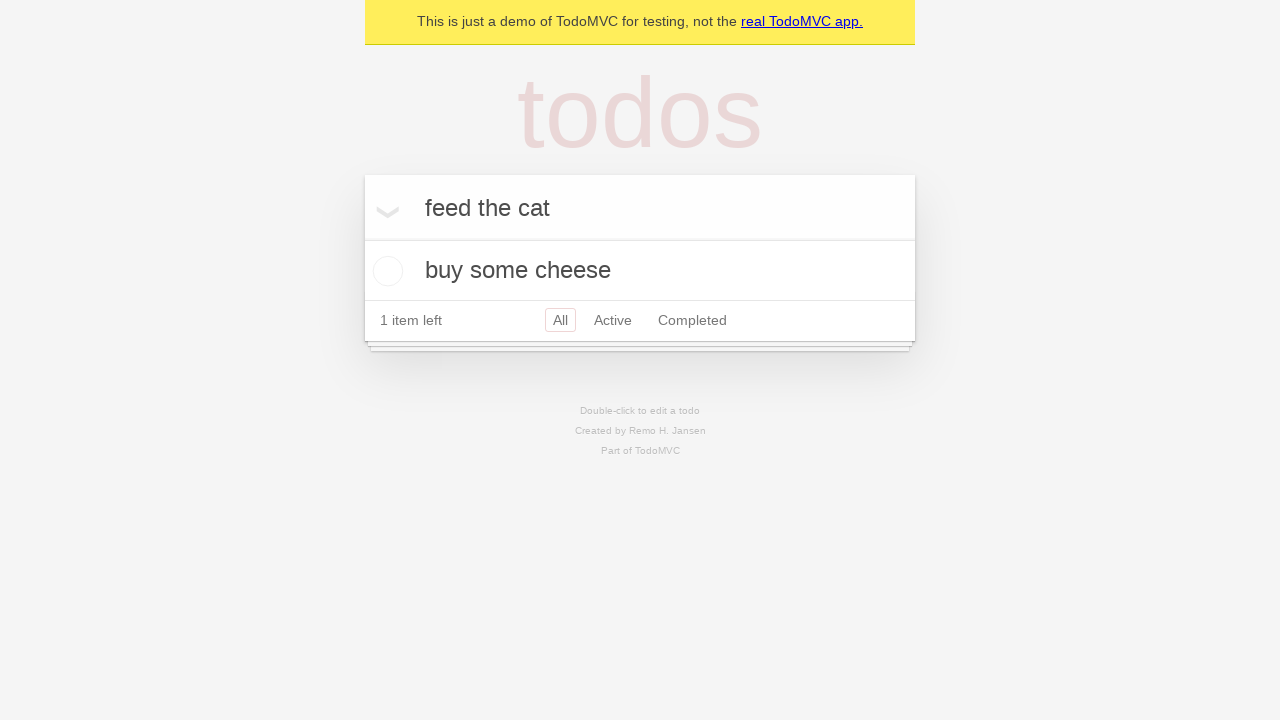

Pressed Enter to add todo item: 'feed the cat' on internal:attr=[placeholder="What needs to be done?"i]
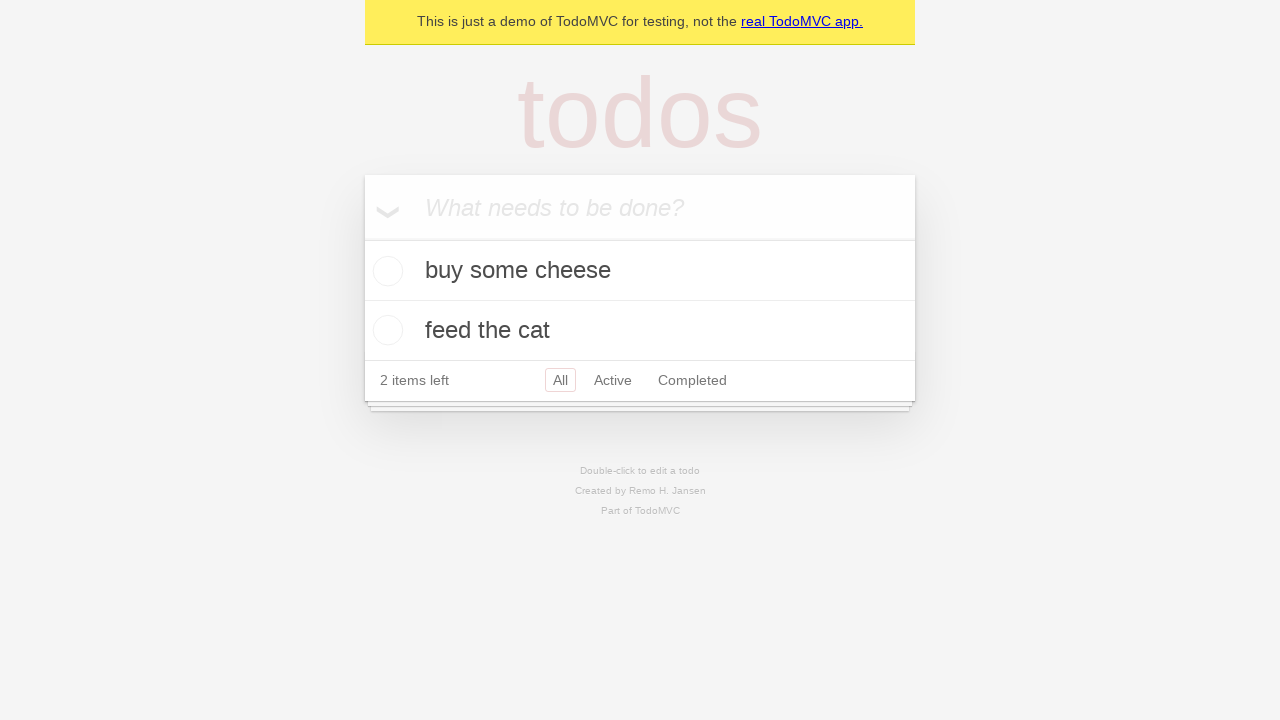

Filled input field with todo item: 'book a doctors appointment' on internal:attr=[placeholder="What needs to be done?"i]
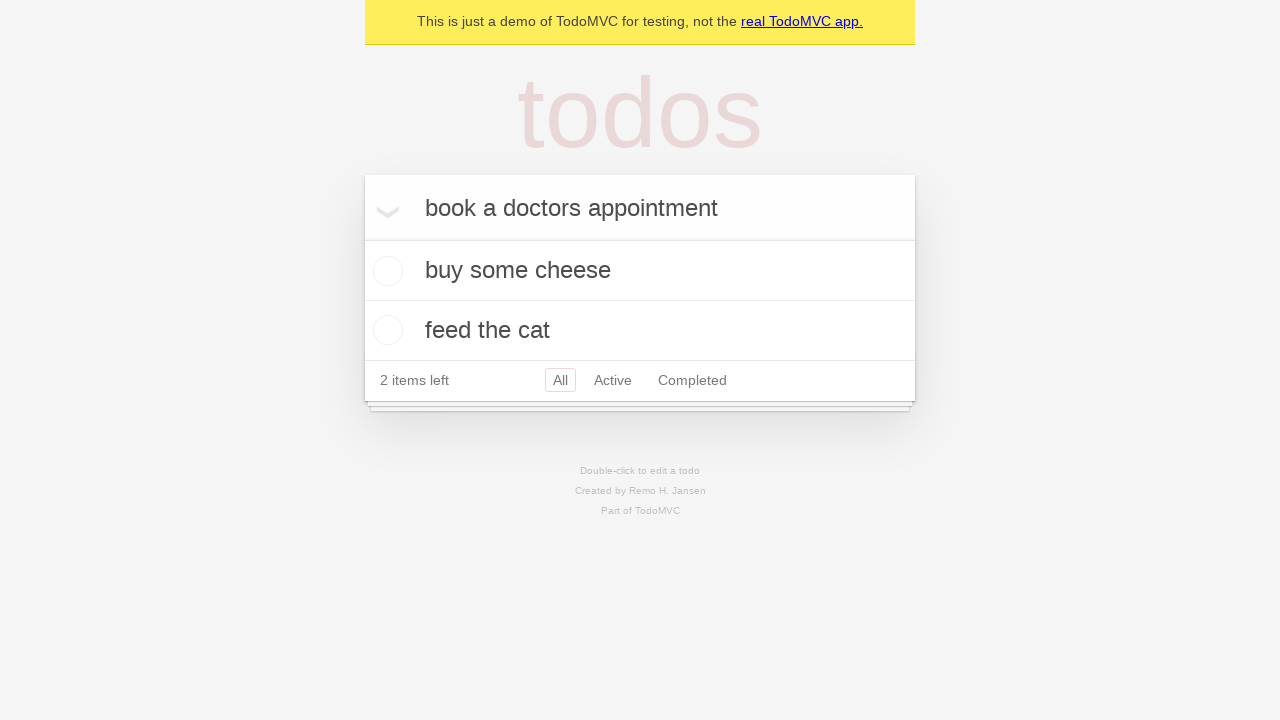

Pressed Enter to add todo item: 'book a doctors appointment' on internal:attr=[placeholder="What needs to be done?"i]
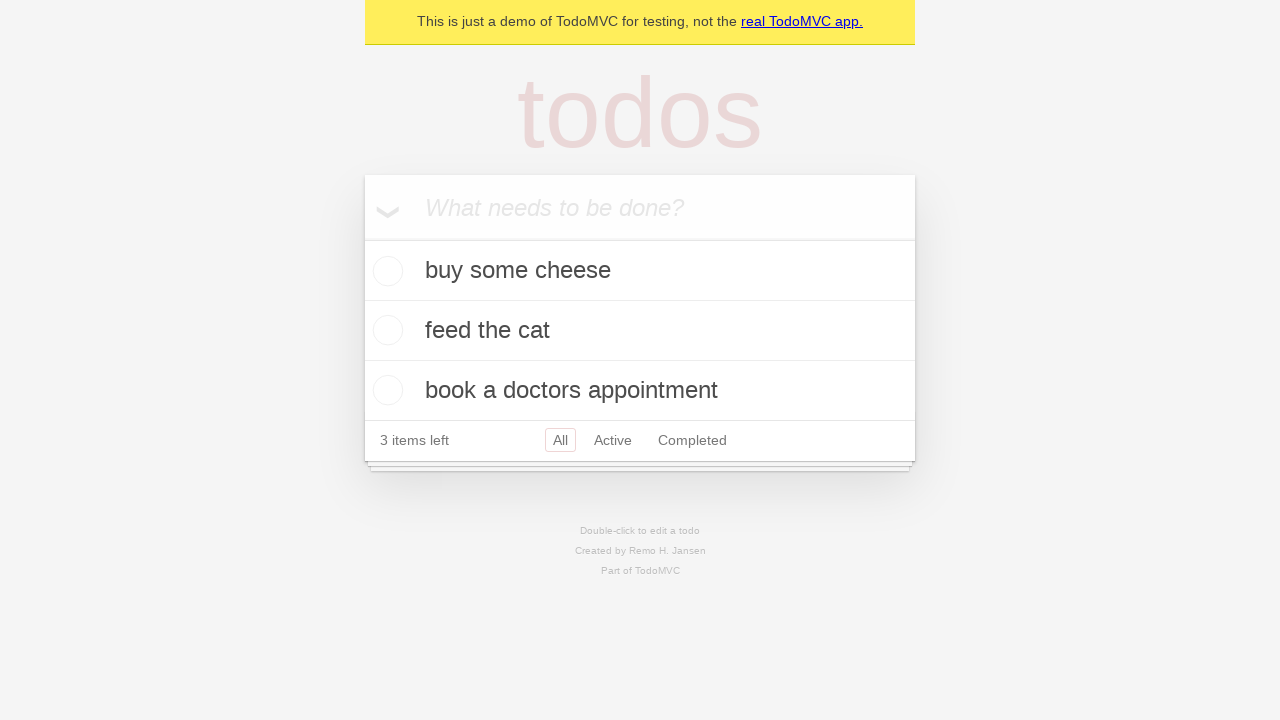

Verified that all 3 todo items were added and counter displays '3 items left'
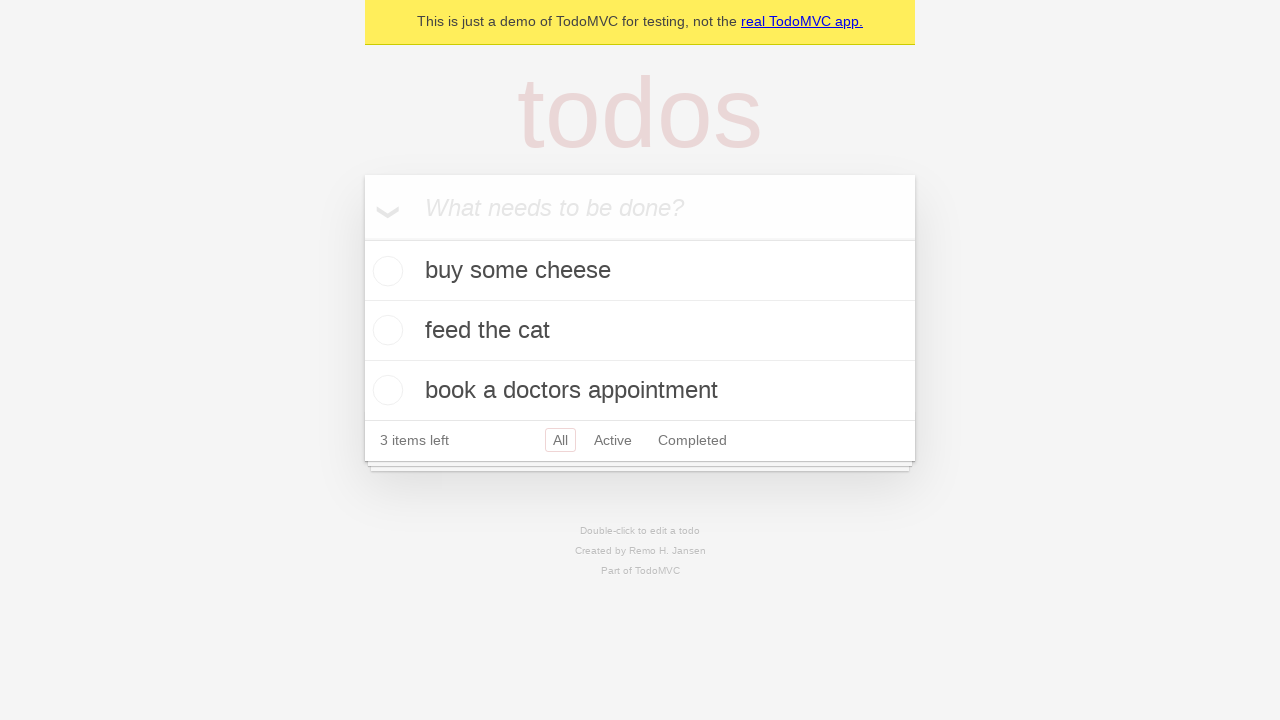

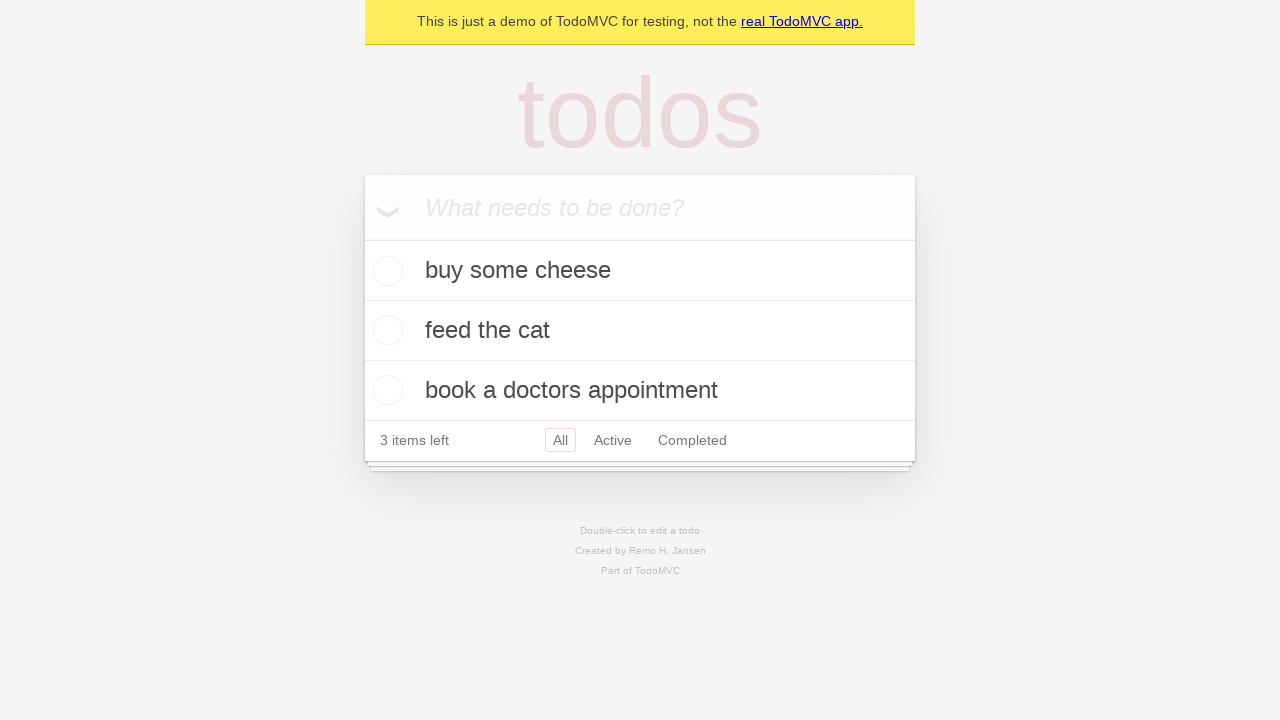